Tests the Playwright homepage by verifying the title contains "Playwright", checking the "Get started" link, and navigating to the intro page

Starting URL: https://playwright.dev

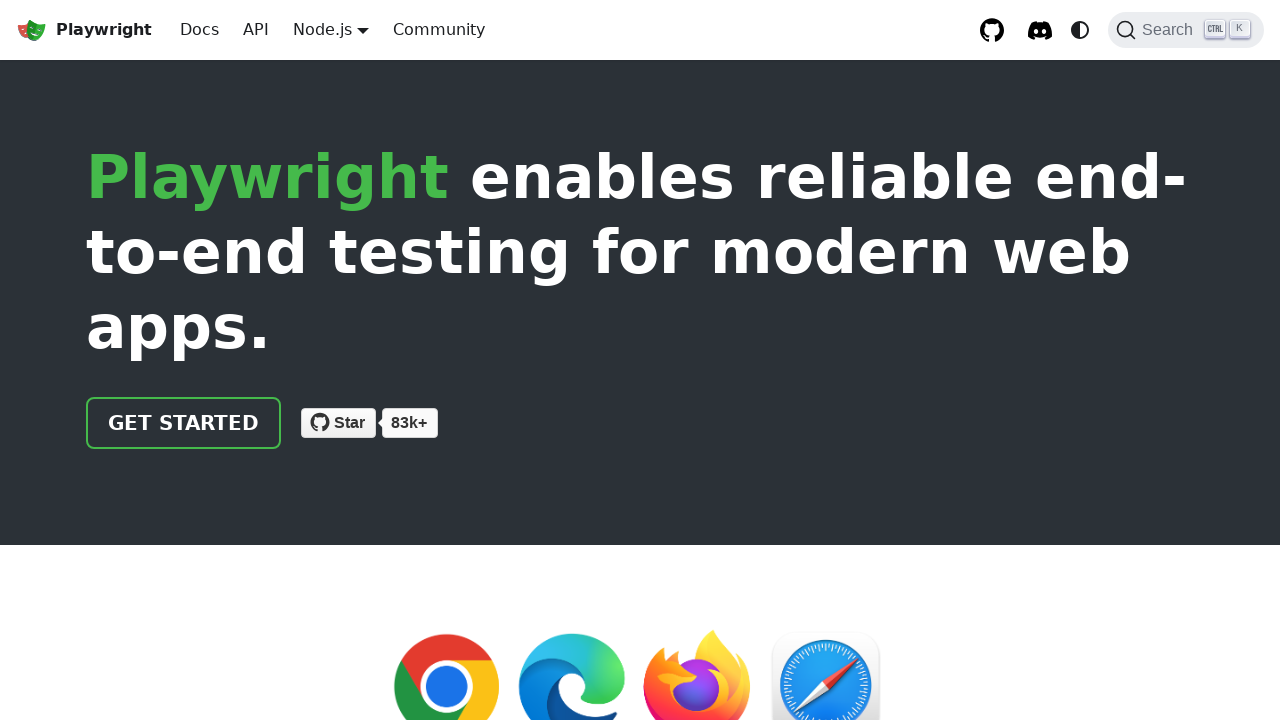

Verified page title contains 'Playwright'
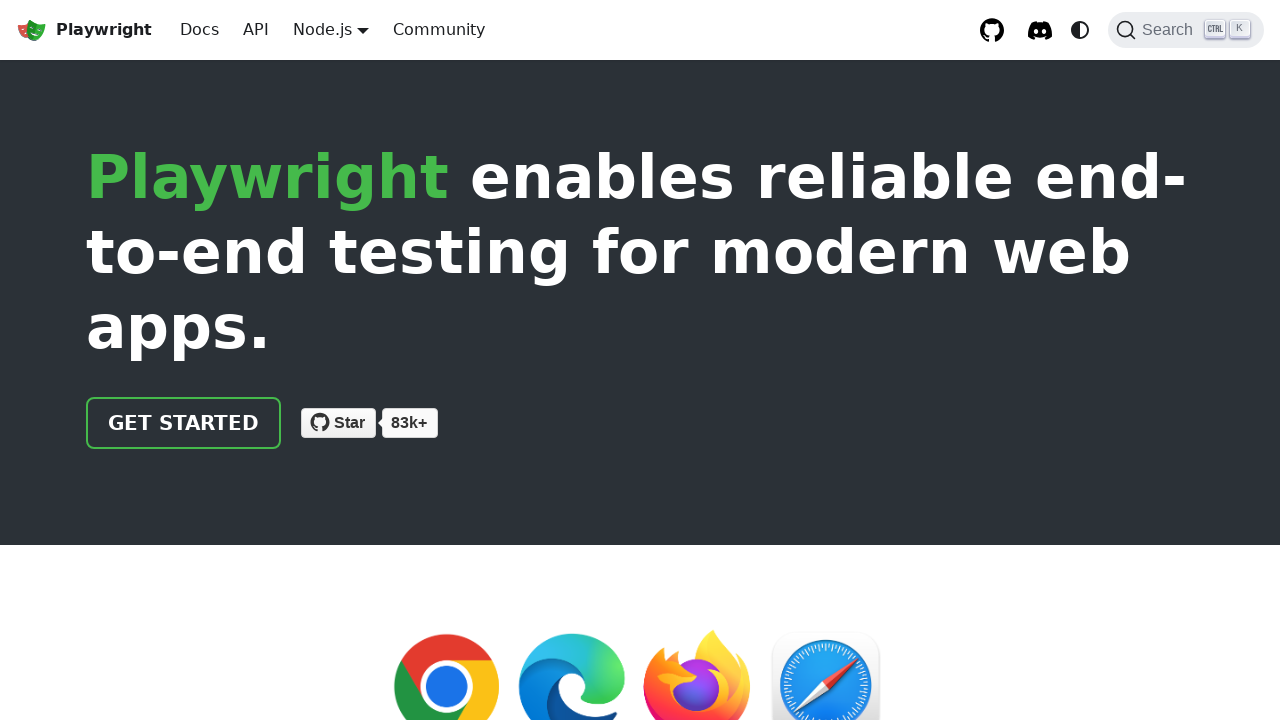

Located 'Get started' link
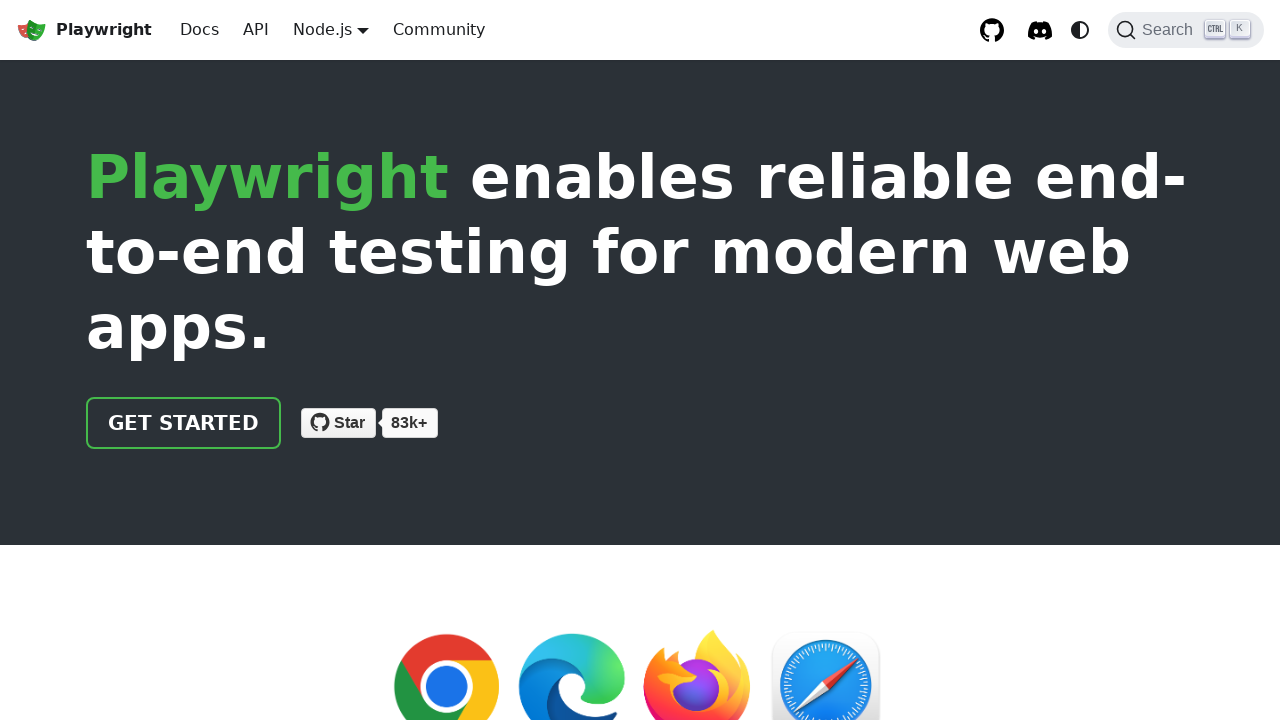

Verified 'Get started' link href is '/docs/intro'
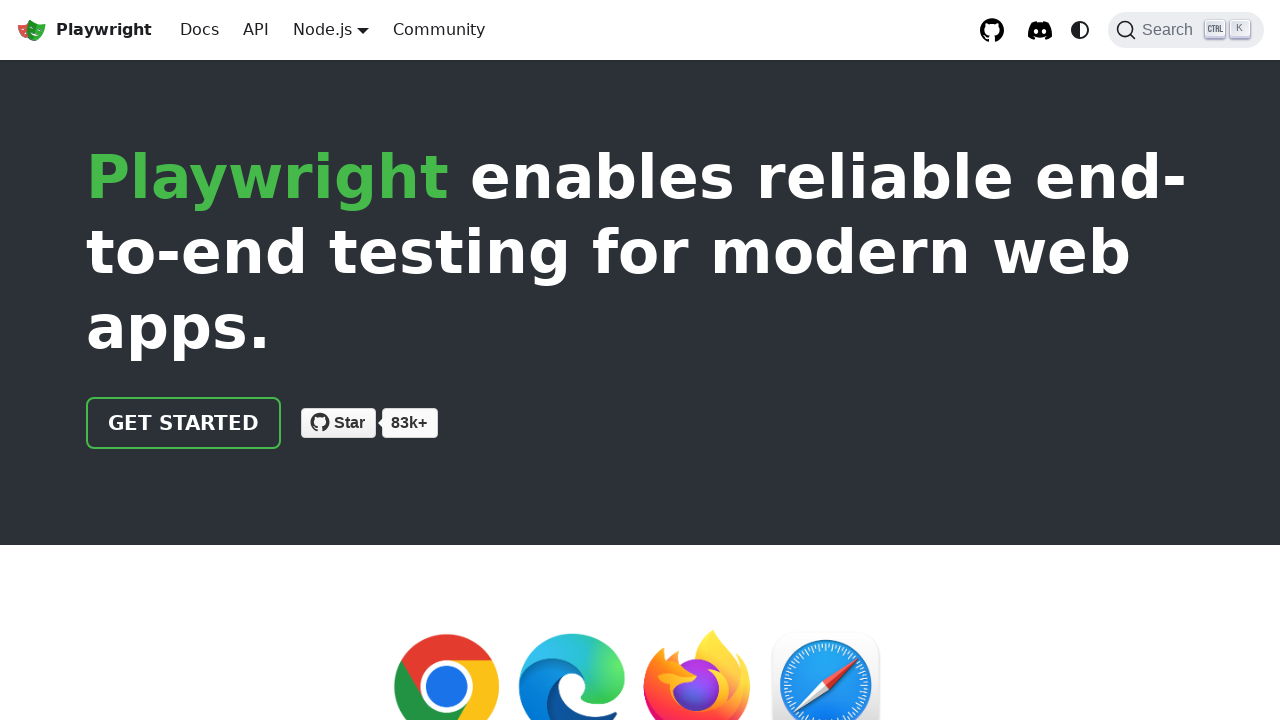

Clicked 'Get started' link at (184, 423) on internal:text="Get started"i
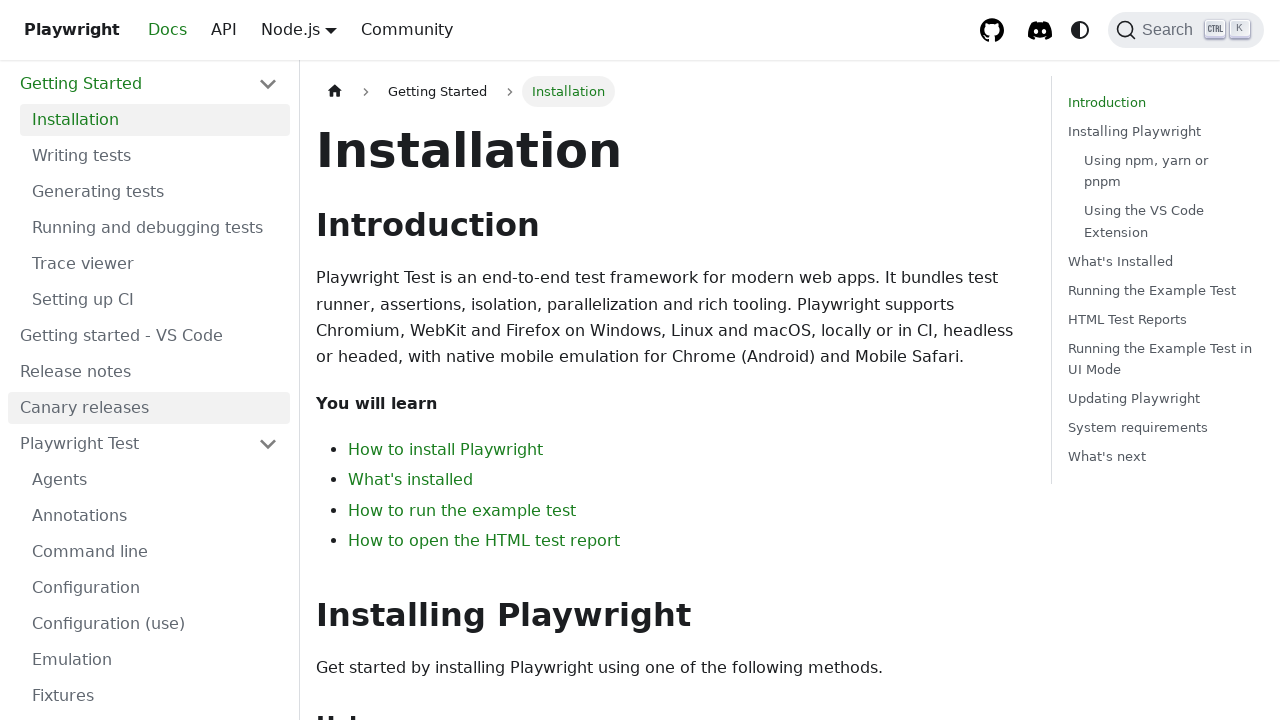

Navigated to intro page and URL loaded
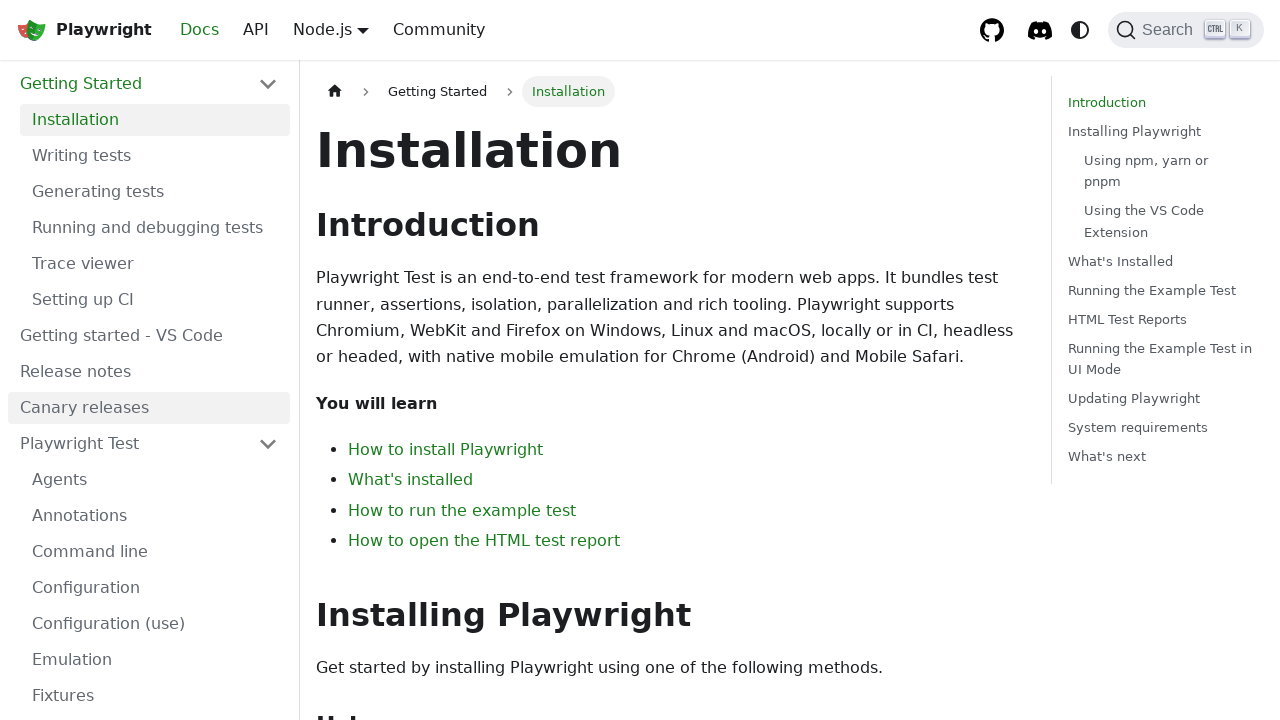

Verified current URL contains 'intro'
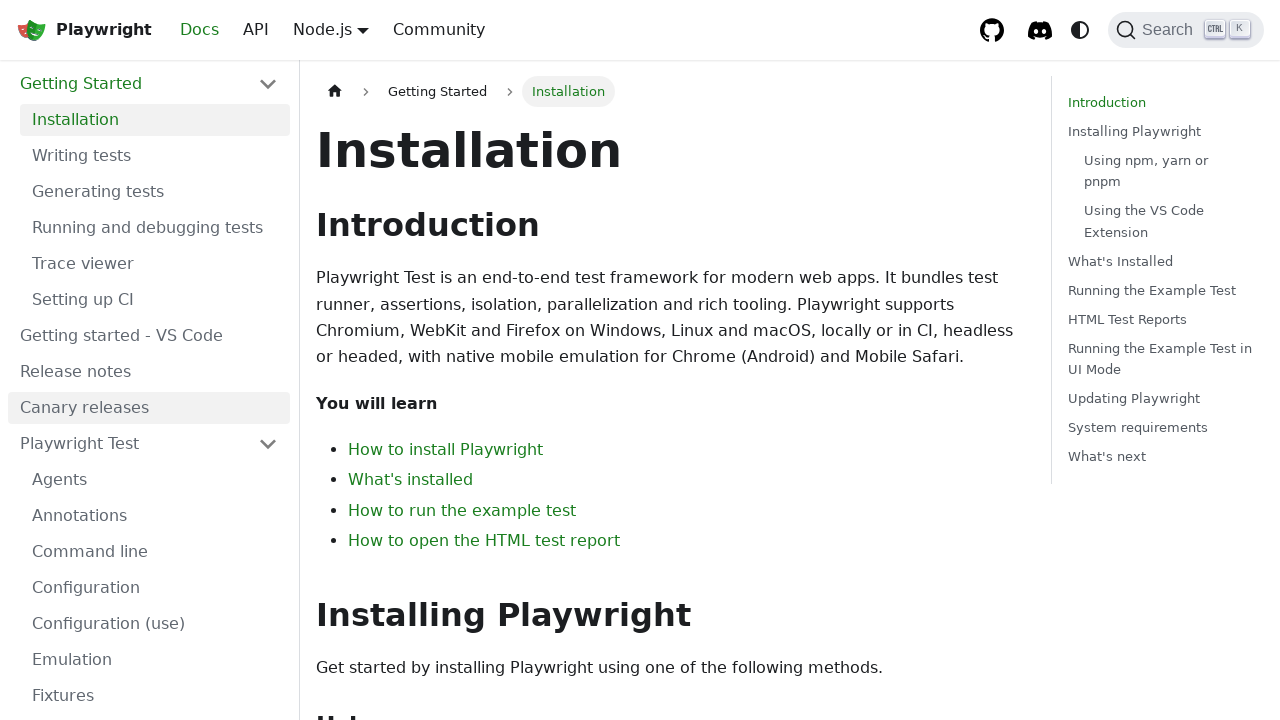

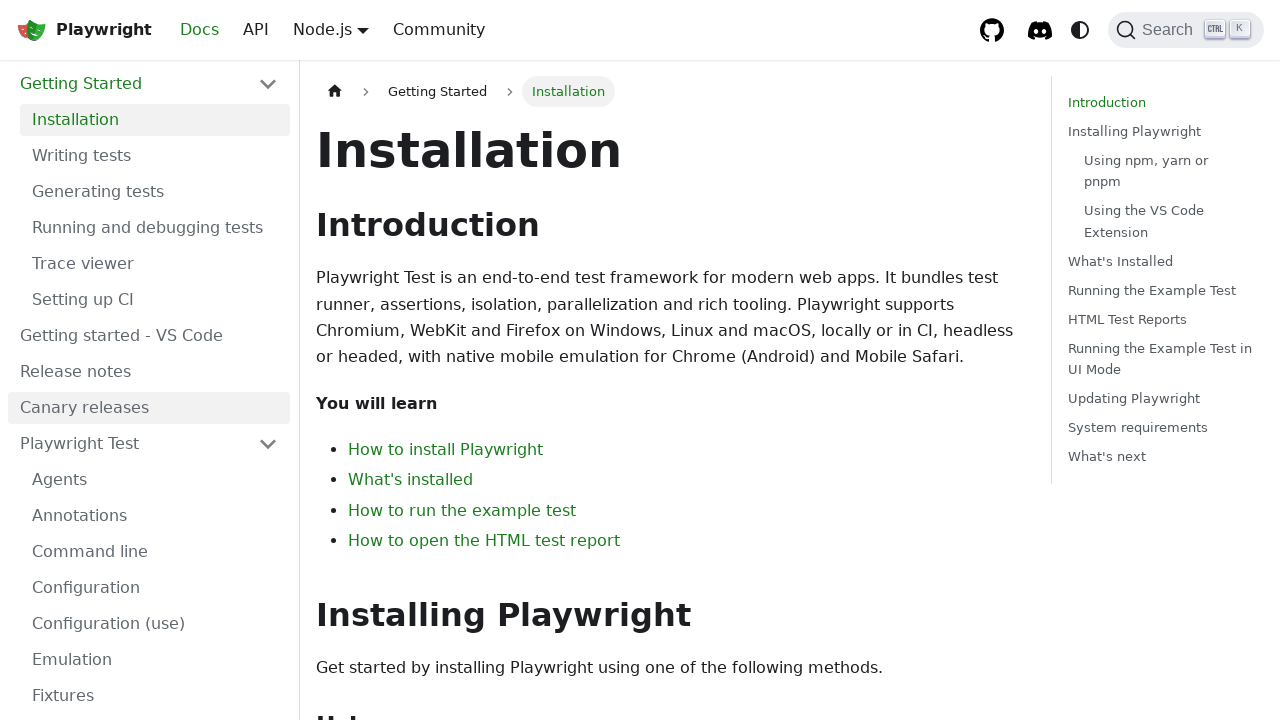